Tests various UI interactions including hiding/showing elements, handling dialog popups, hovering over elements, and interacting with an iframe to click a link

Starting URL: https://rahulshettyacademy.com/AutomationPractice/

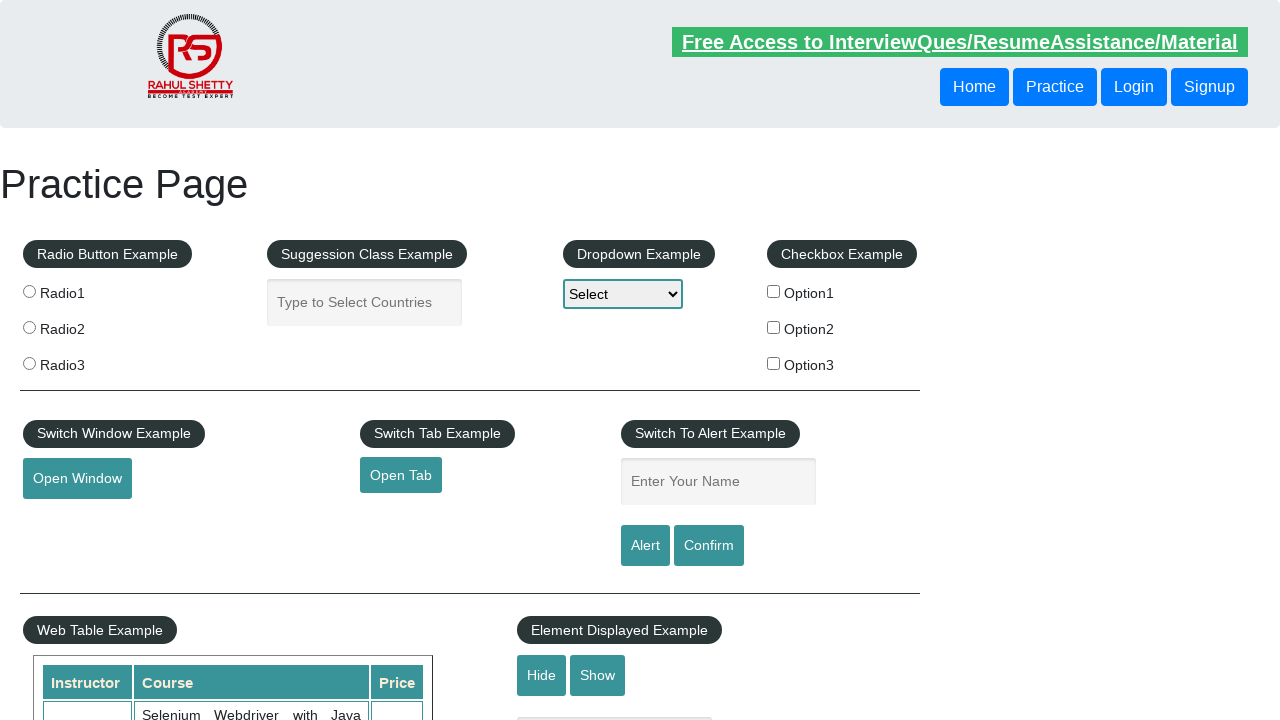

Verified that the text element is visible
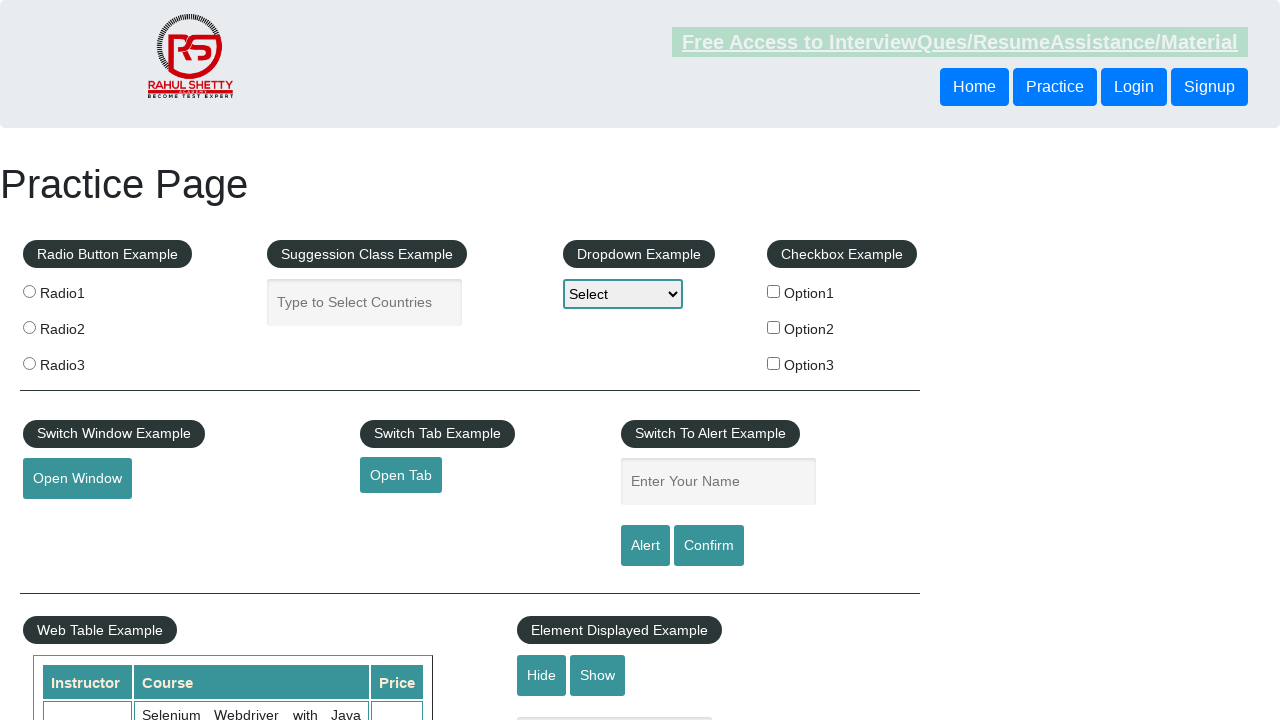

Clicked the hide button to hide the text element at (542, 675) on #hide-textbox
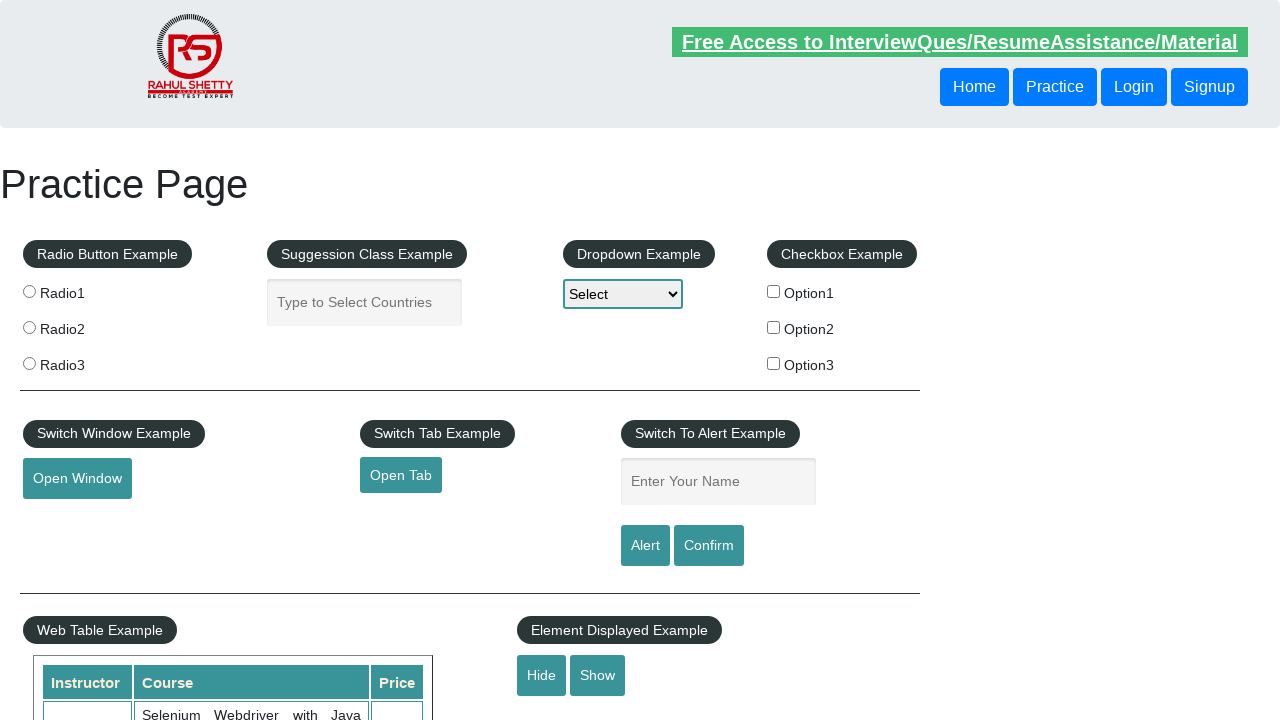

Confirmed that the text element is now hidden
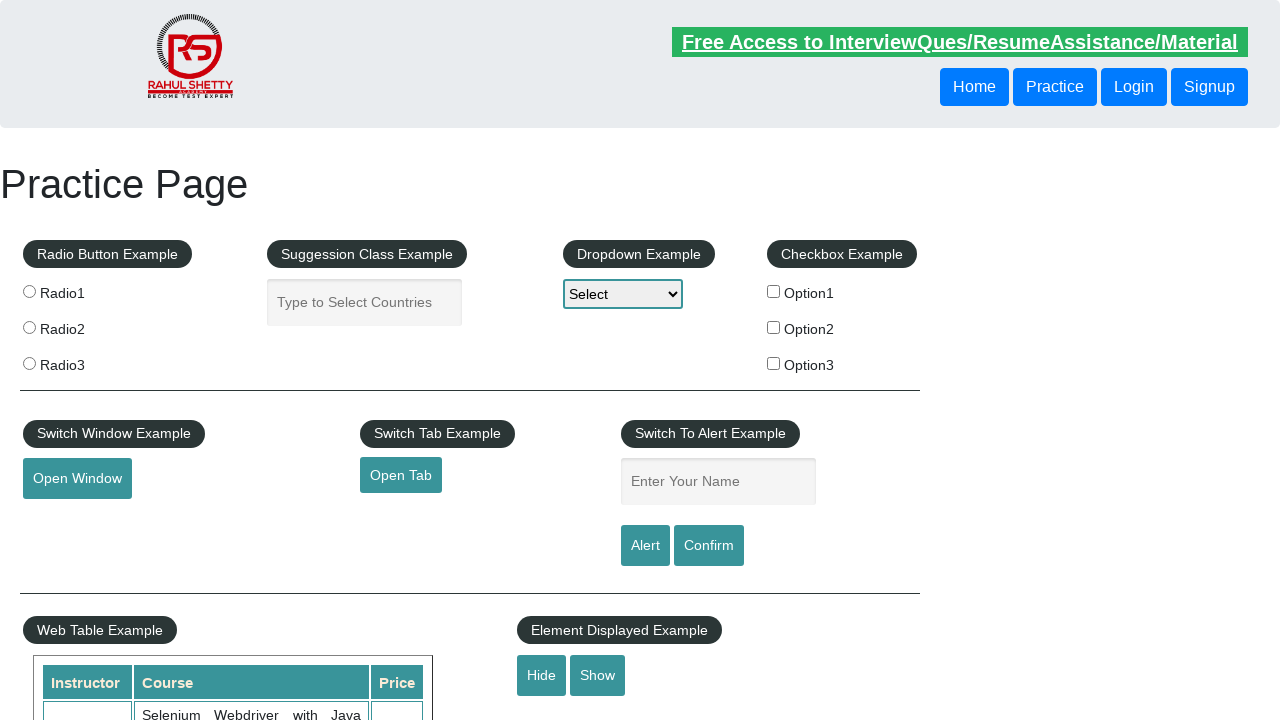

Set up dialog handler to automatically accept alerts
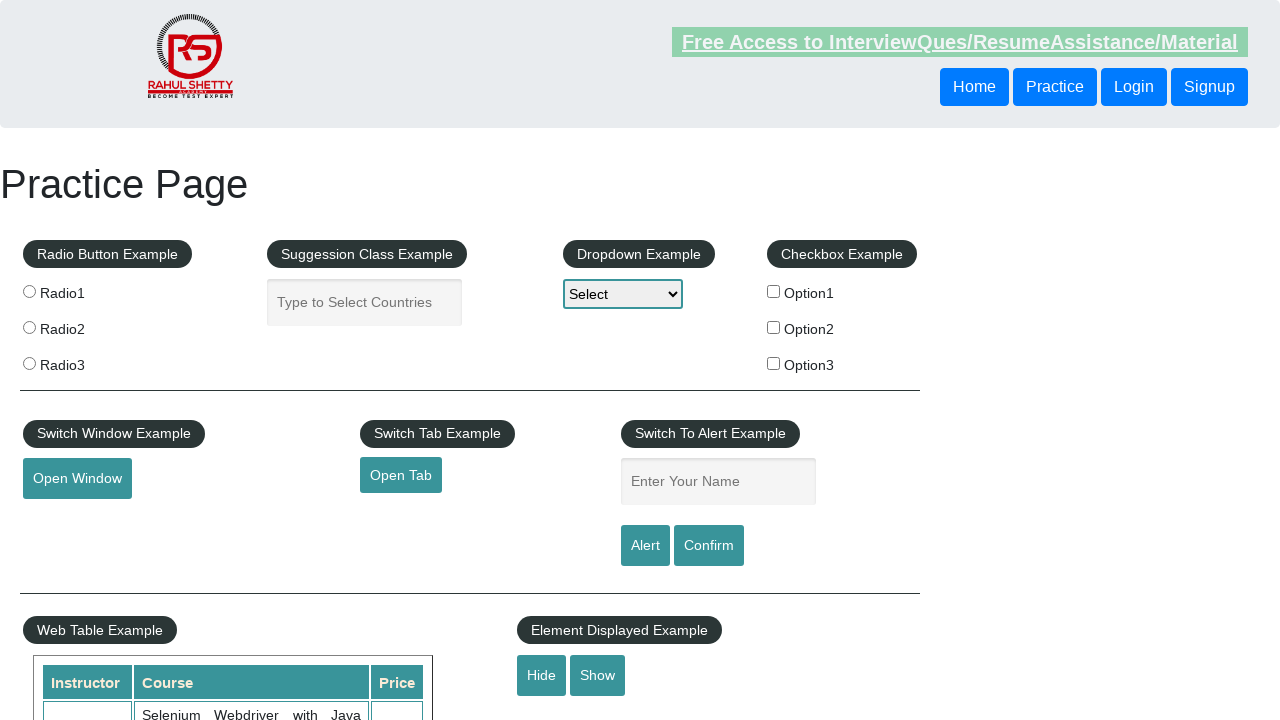

Clicked the confirm button which triggered a dialog at (709, 546) on #confirmbtn
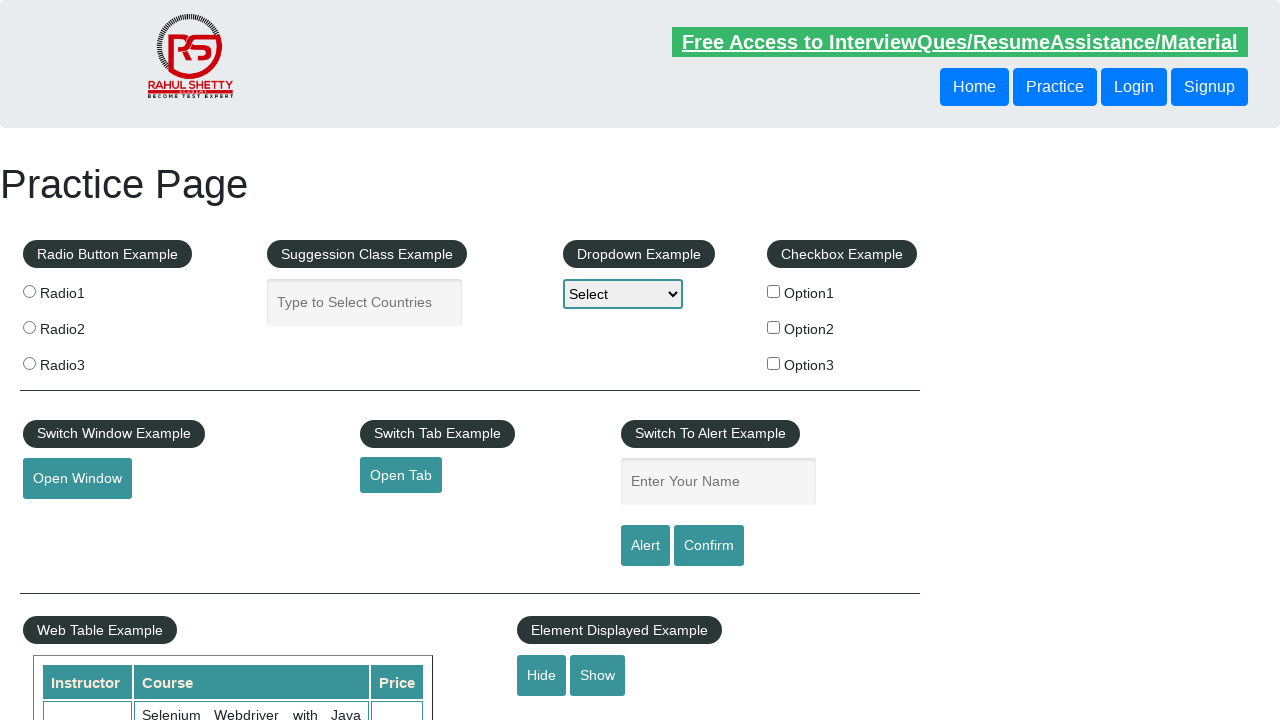

Hovered over the mouse hover element at (83, 361) on #mousehover
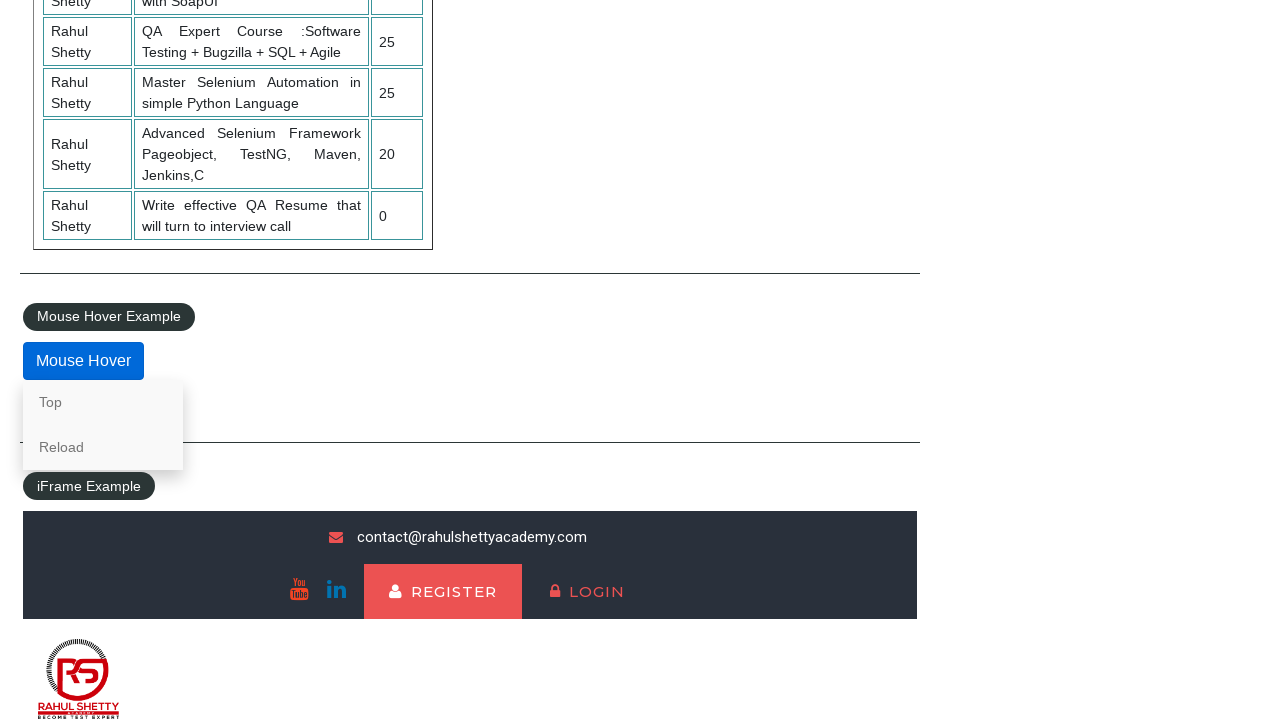

Clicked the lifetime access link inside the iframe at (307, 675) on #courses-iframe >> internal:control=enter-frame >> li a[href*='lifetime-access']
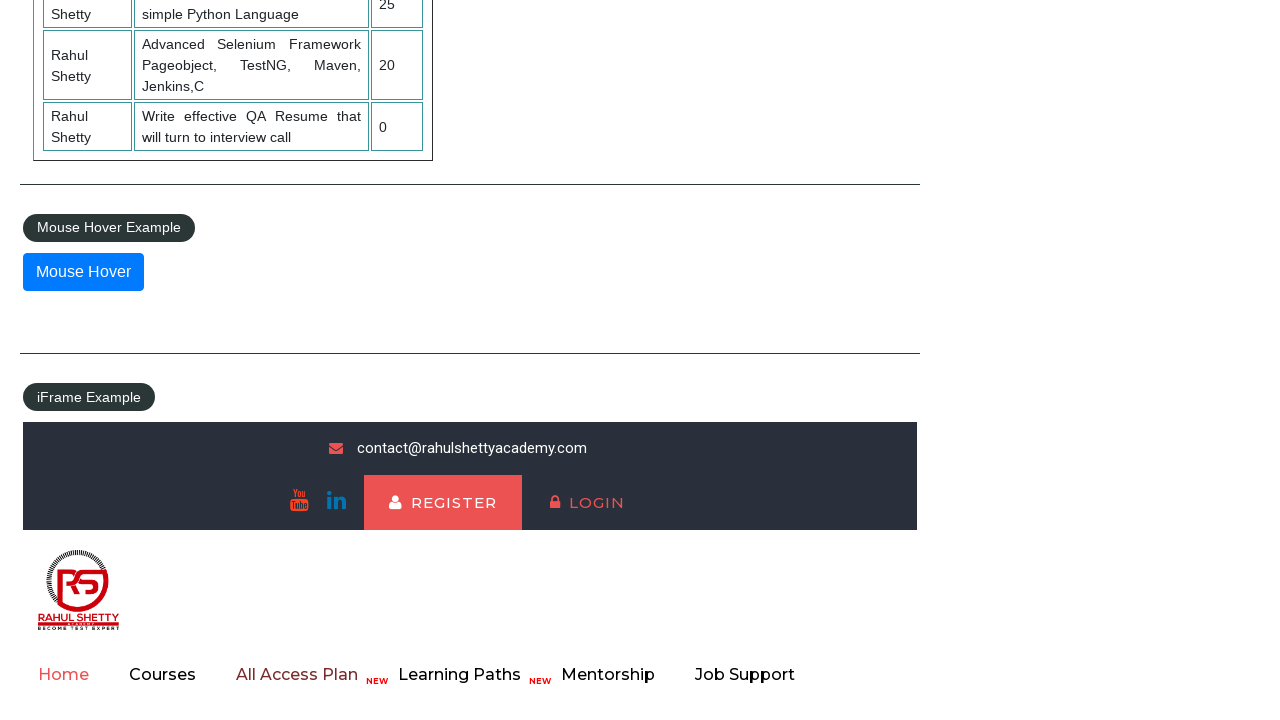

Confirmed that the text heading element in the iframe has loaded
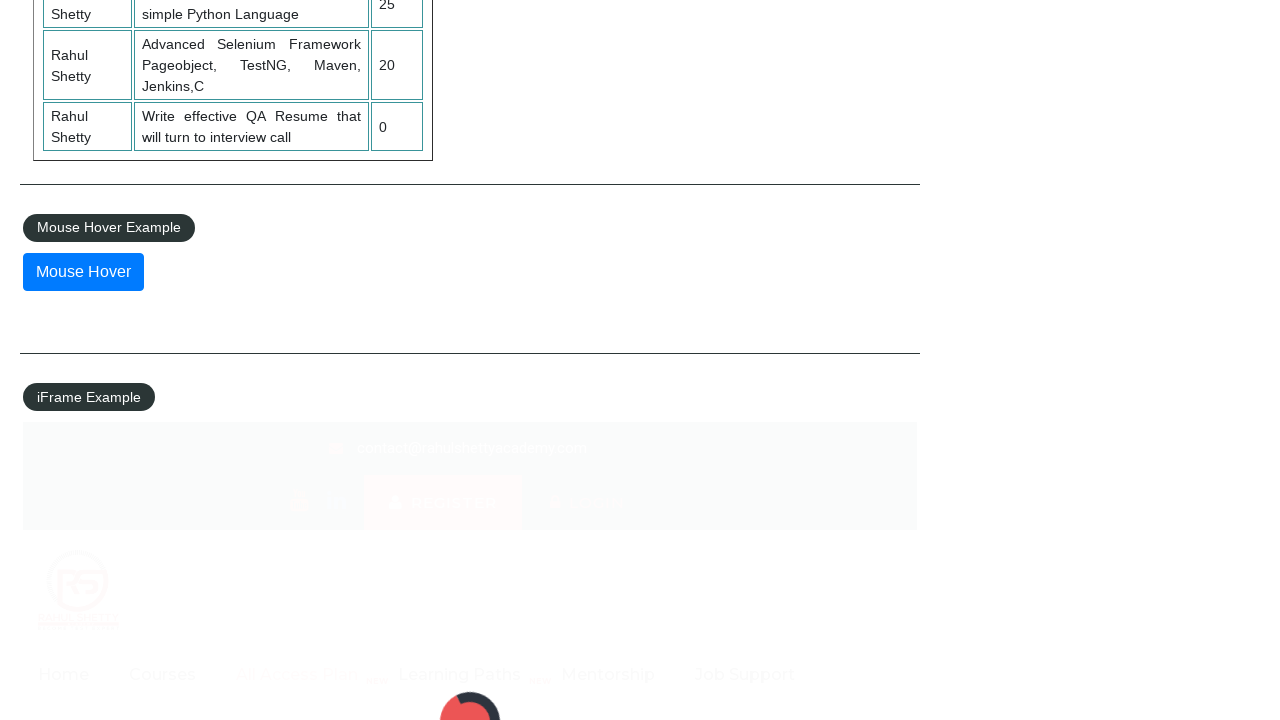

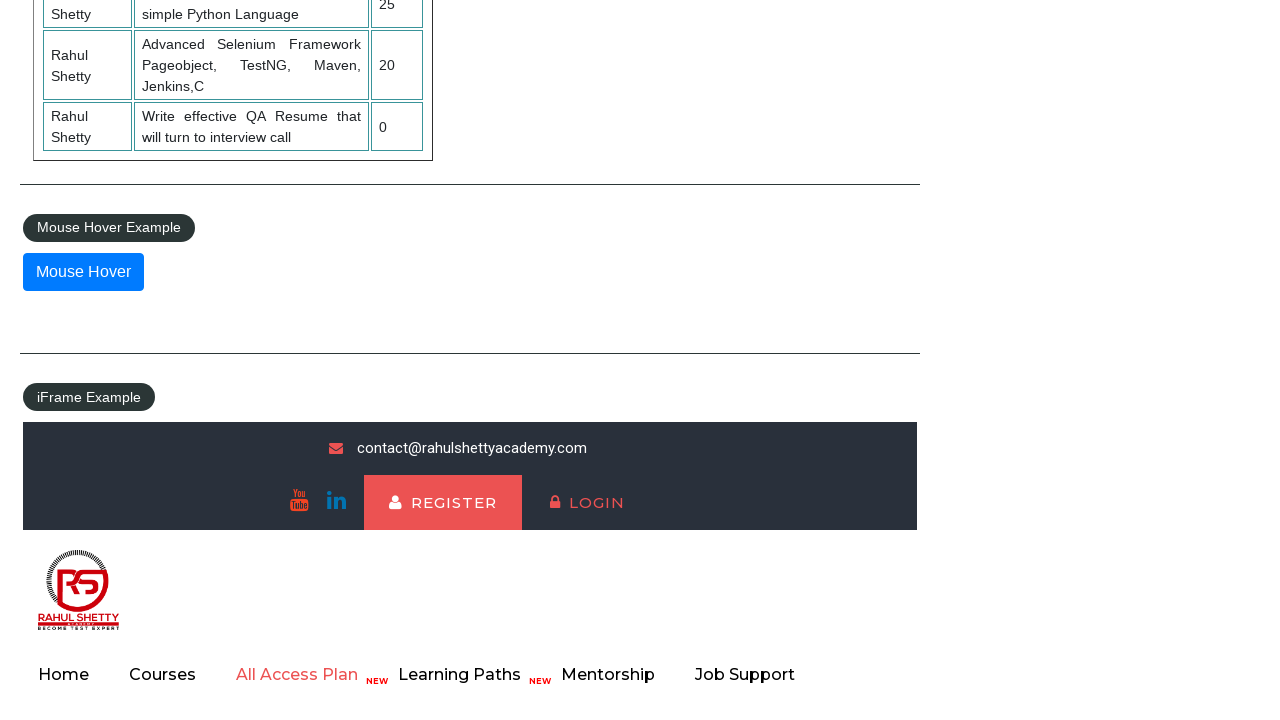